Tests an e-commerce flow by searching for products, adding items to cart, proceeding to checkout, applying a promo code, and verifying discount is applied

Starting URL: https://rahulshettyacademy.com/seleniumPractise/#/

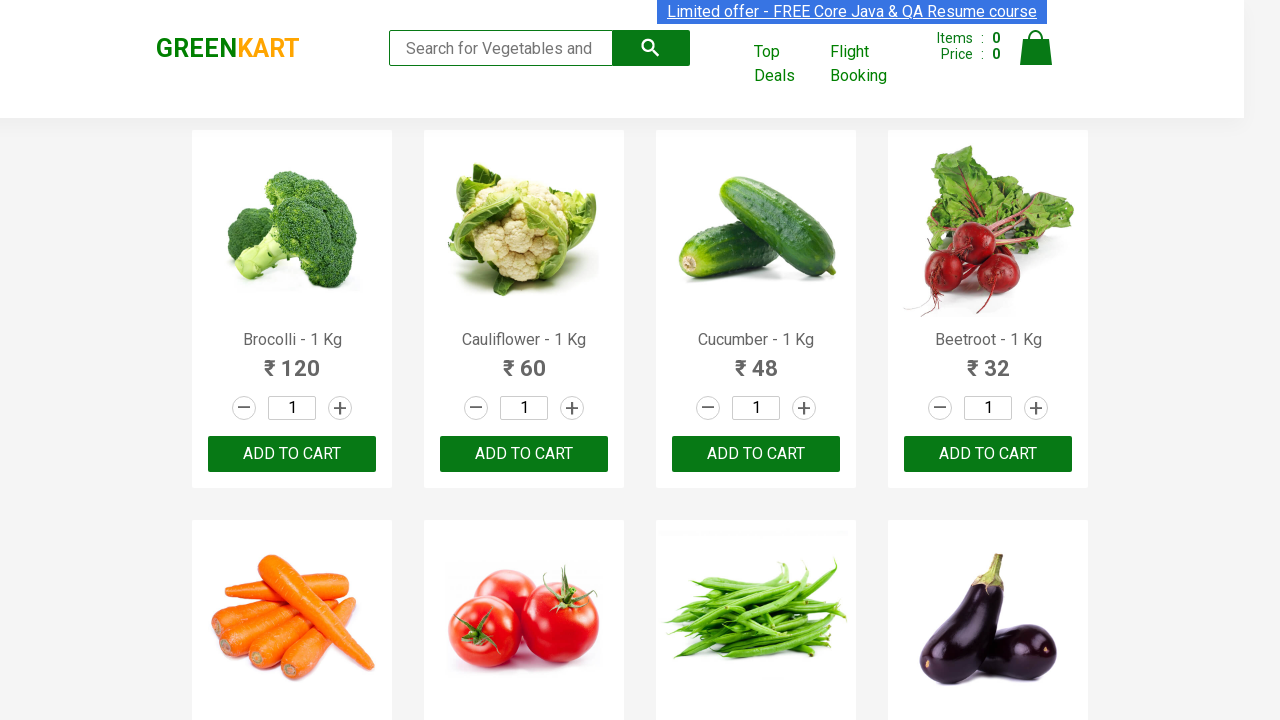

Navigated to e-commerce practice website
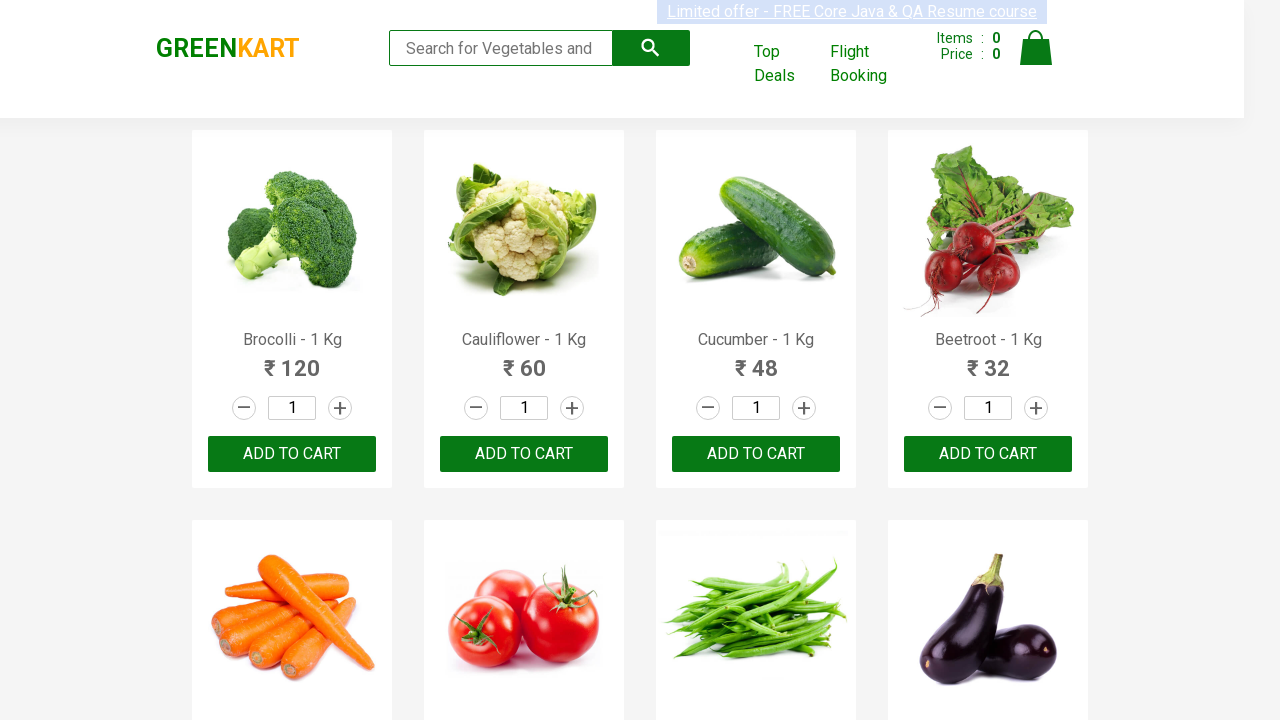

Filled search field with 'ber' to find products on input[type='search']
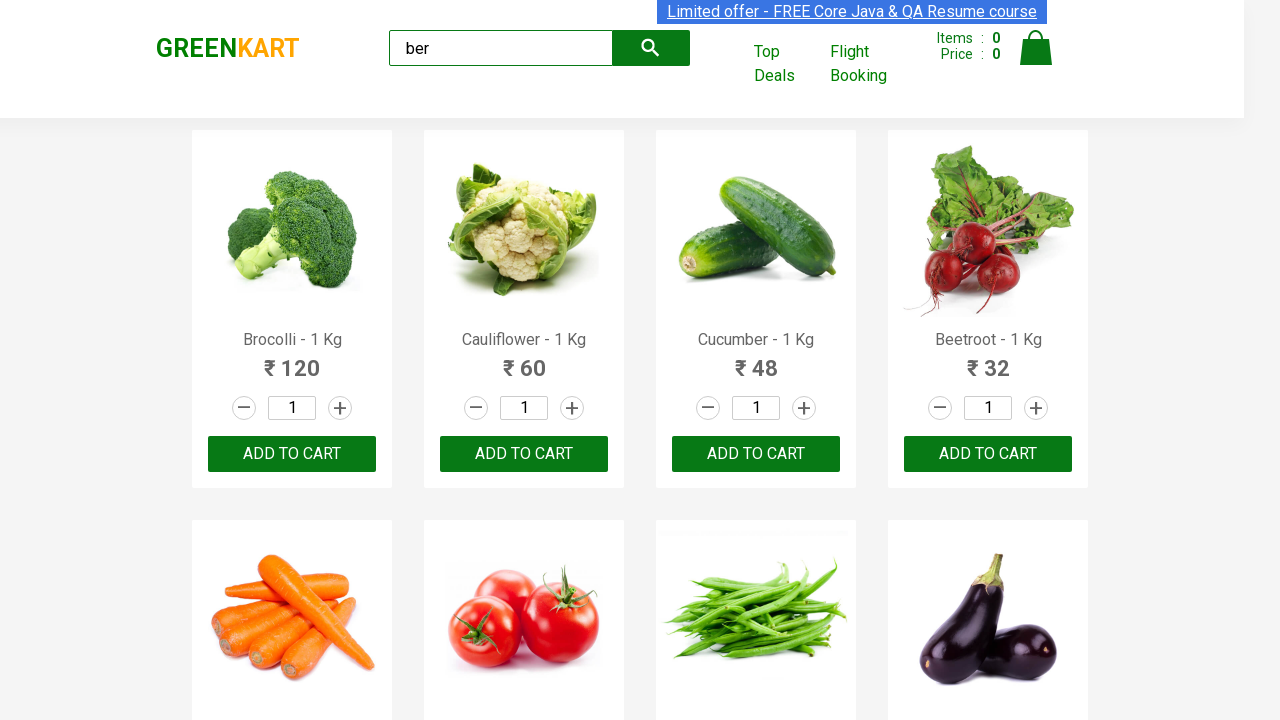

Waited for product elements to load
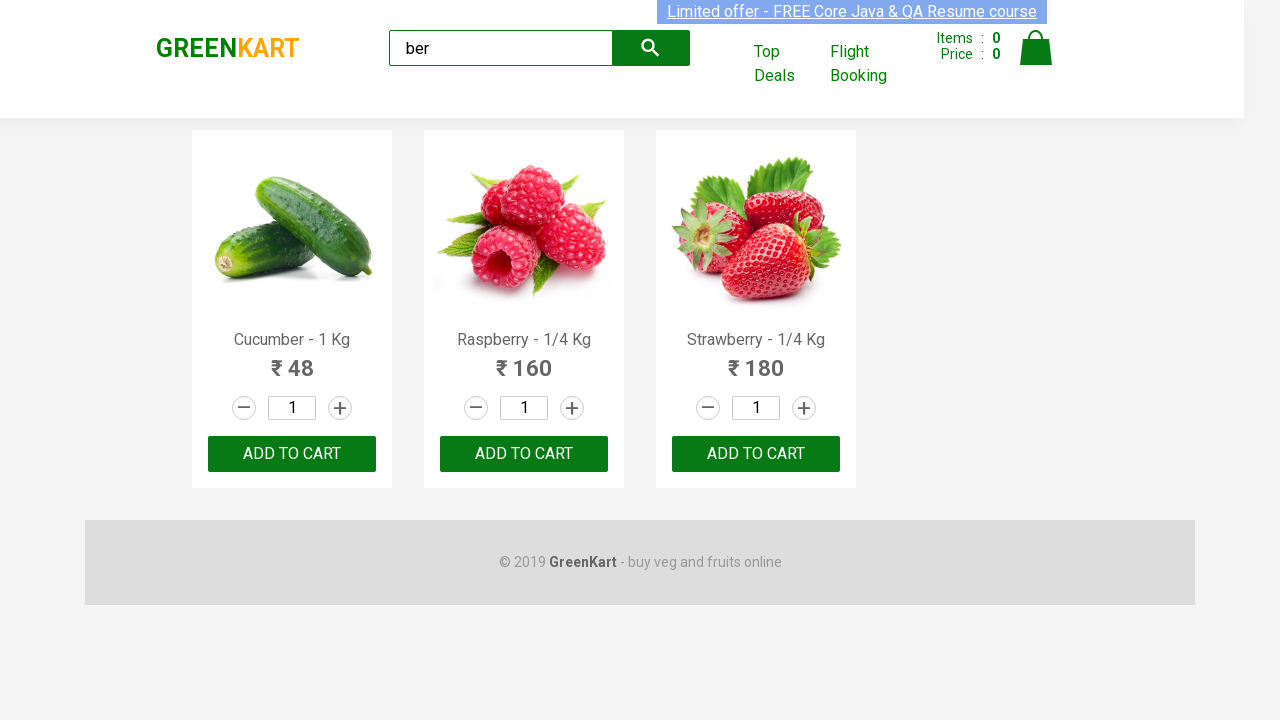

Found 3 products matching search criteria
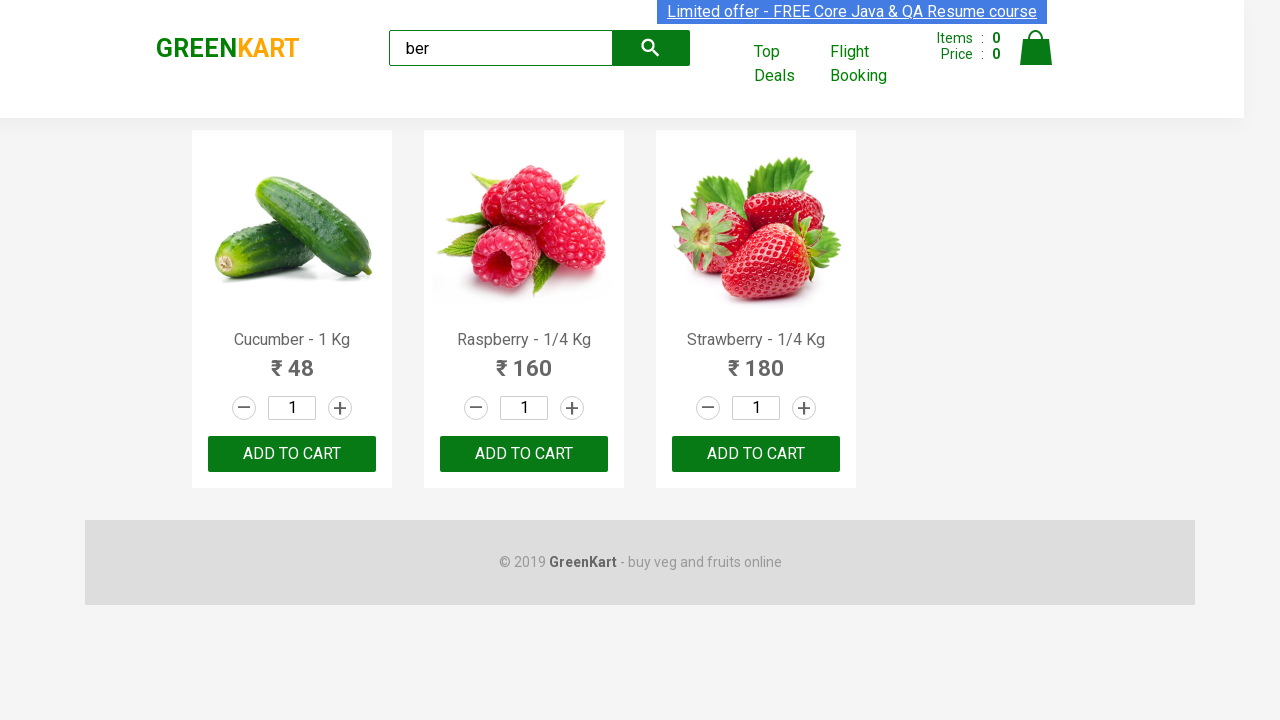

Asserted that at least one product was found
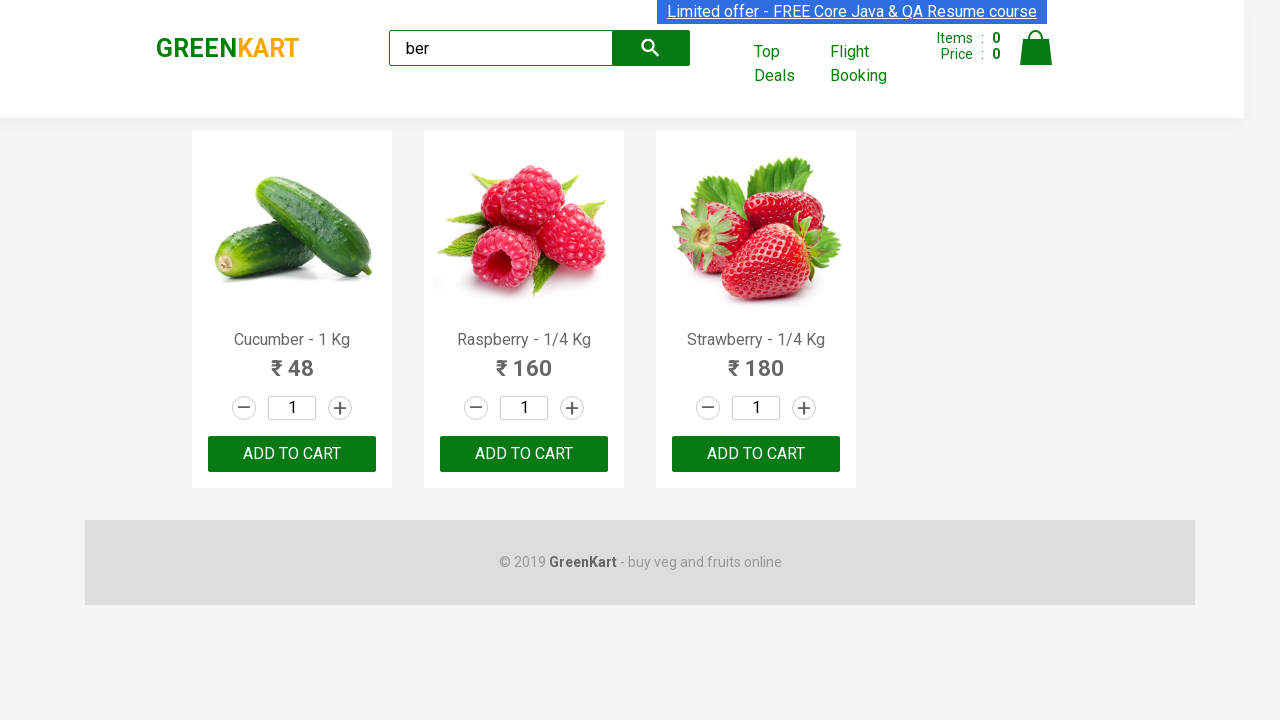

Added product 1 to cart at (292, 454) on xpath=//div[@class='product'] >> nth=0 >> button
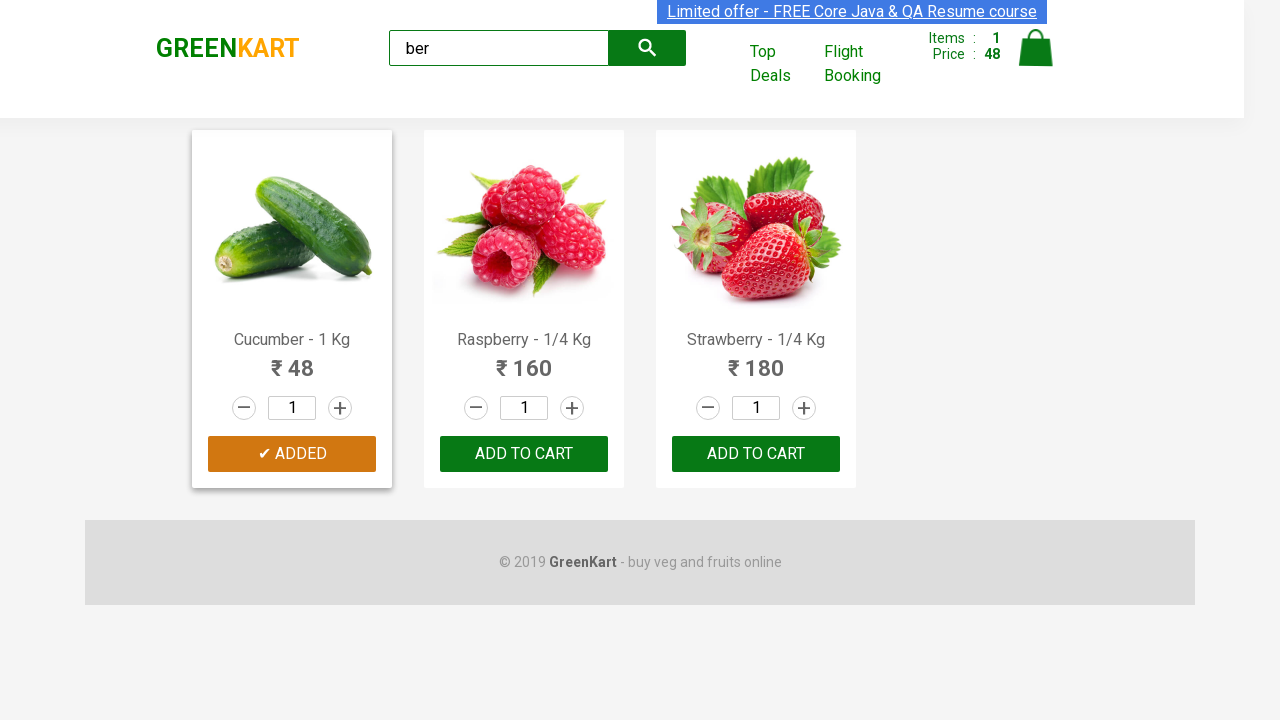

Added product 2 to cart at (524, 454) on xpath=//div[@class='product'] >> nth=1 >> button
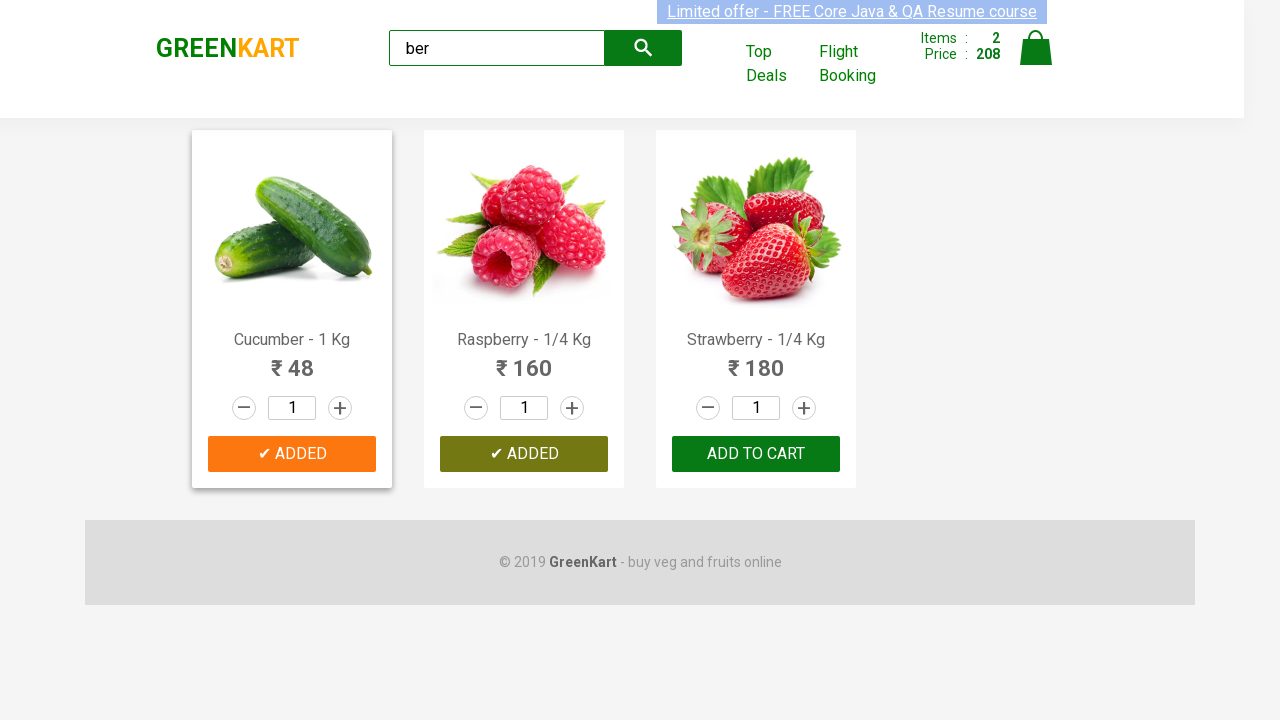

Added product 3 to cart at (756, 454) on xpath=//div[@class='product'] >> nth=2 >> button
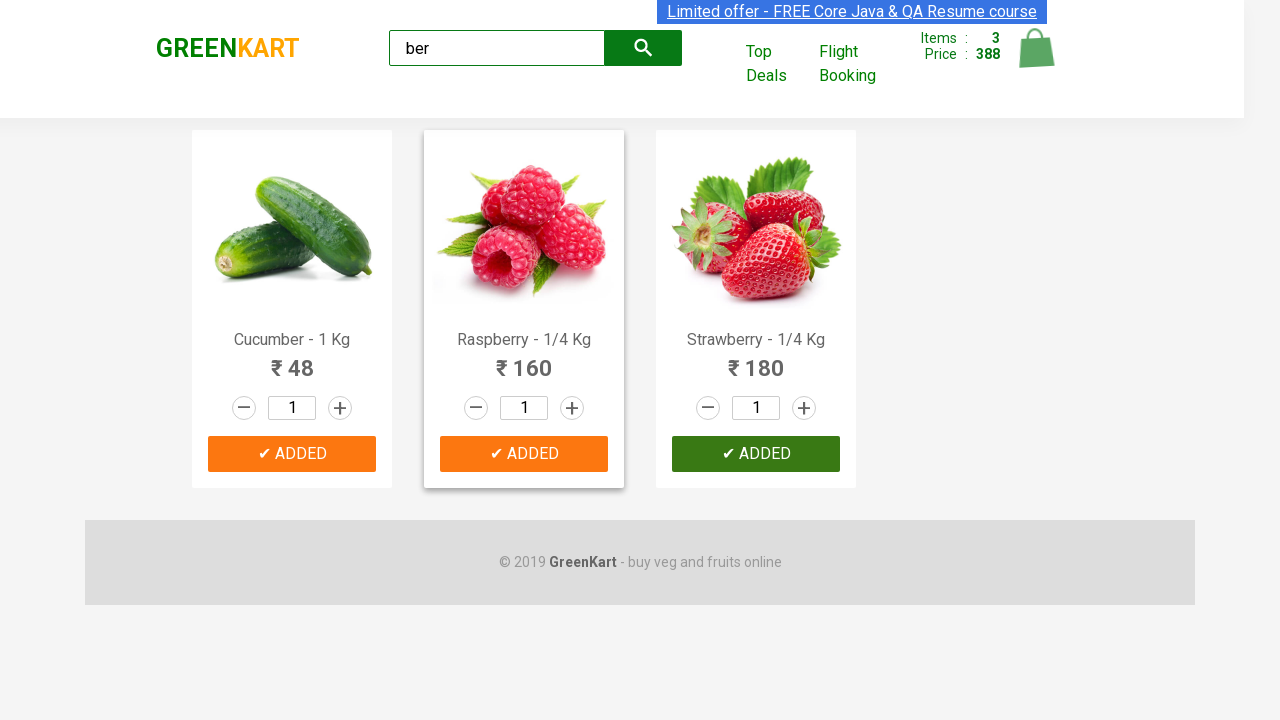

Clicked on cart icon to view cart at (1036, 48) on img[alt='Cart']
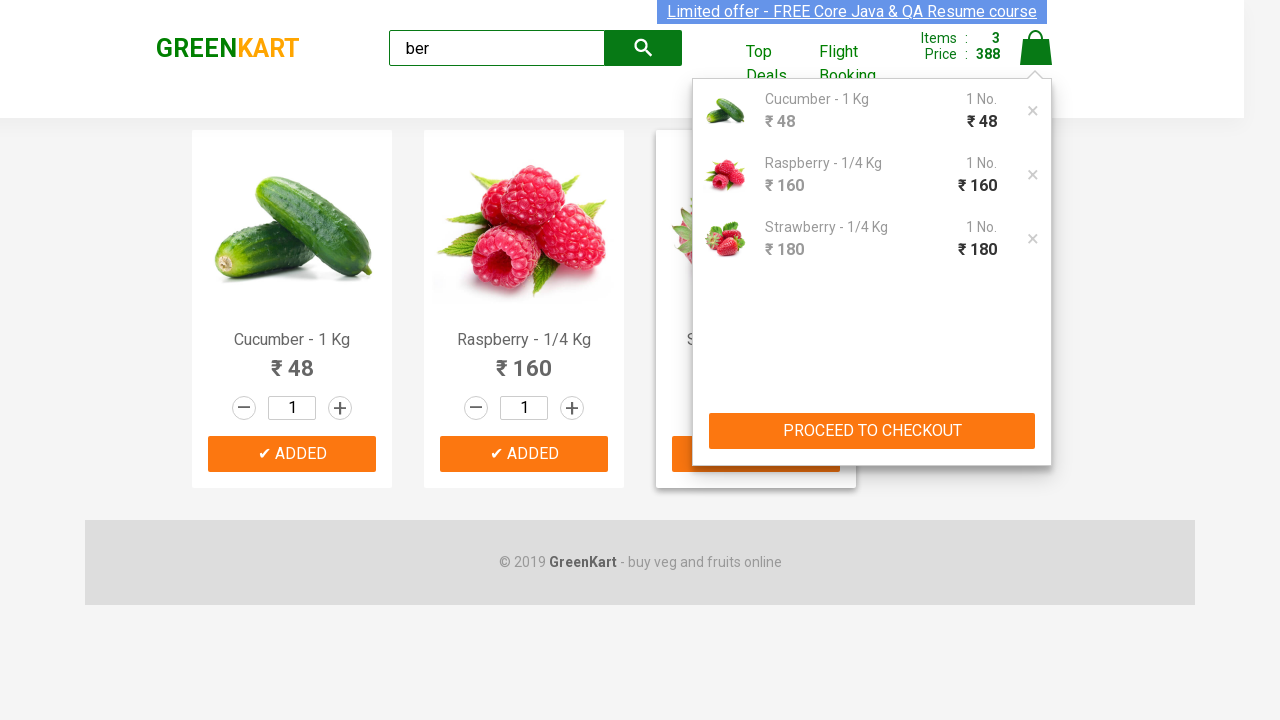

Clicked PROCEED TO CHECKOUT button at (872, 431) on xpath=//button[text()='PROCEED TO CHECKOUT']
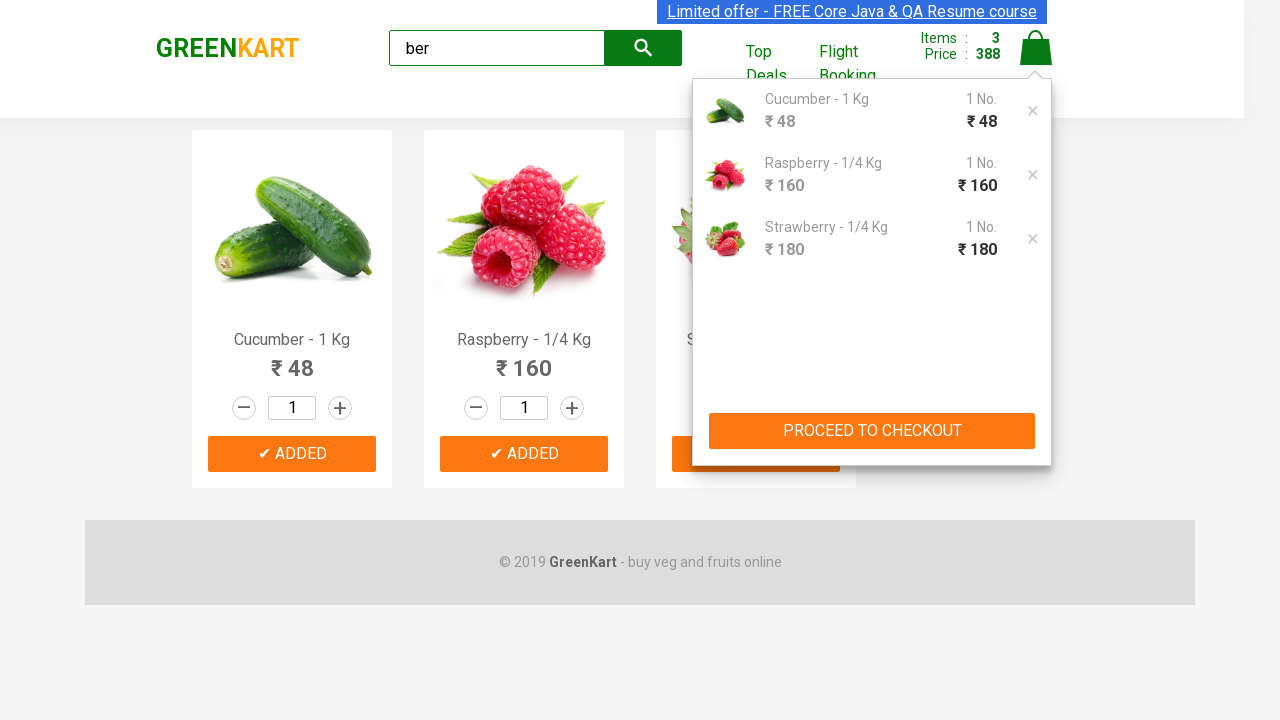

Entered promo code 'rahulshettyacademy' in promo code field on .promoCode
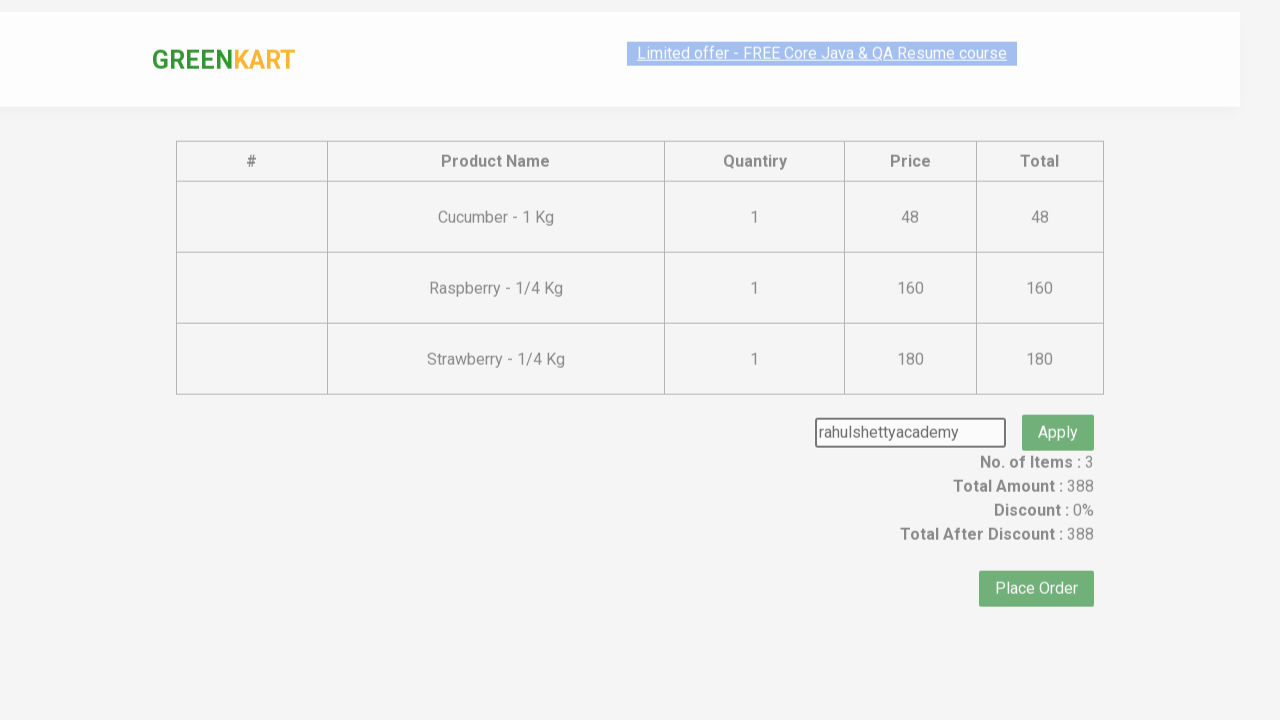

Clicked apply promo button to apply discount code at (1058, 406) on .promoBtn
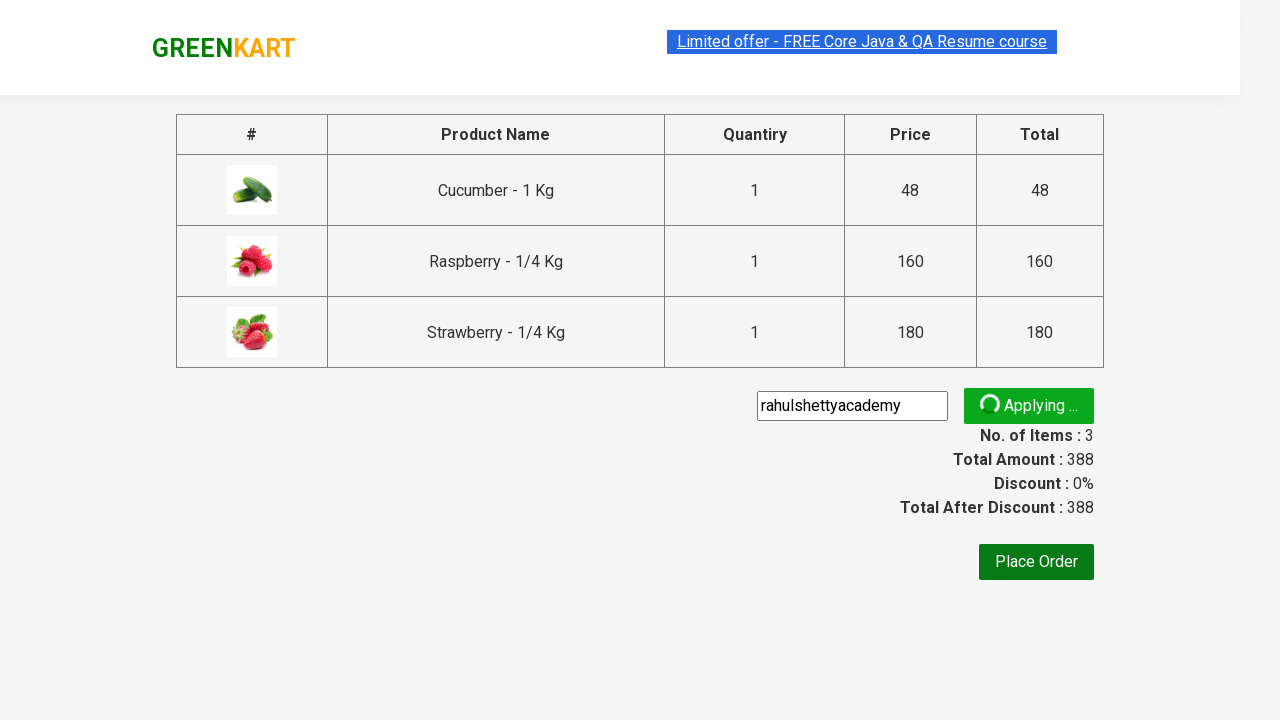

Waited for promo discount information to display
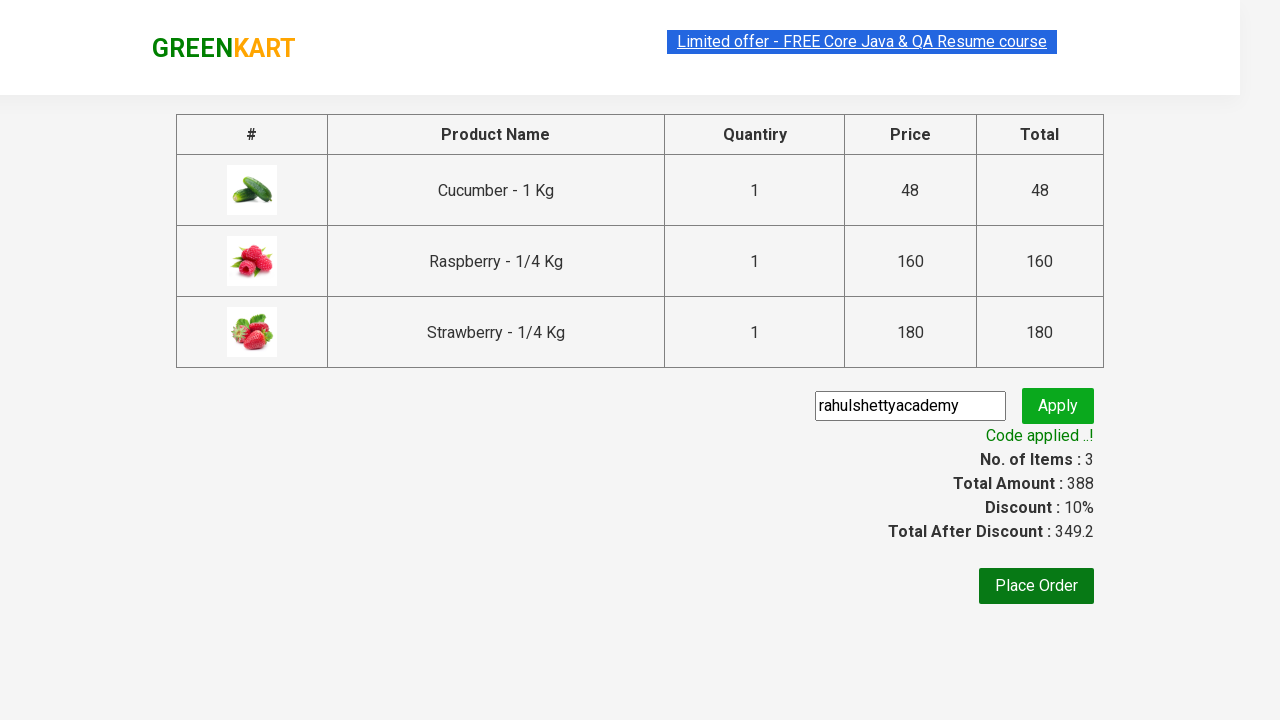

Retrieved promo info text: Code applied ..!
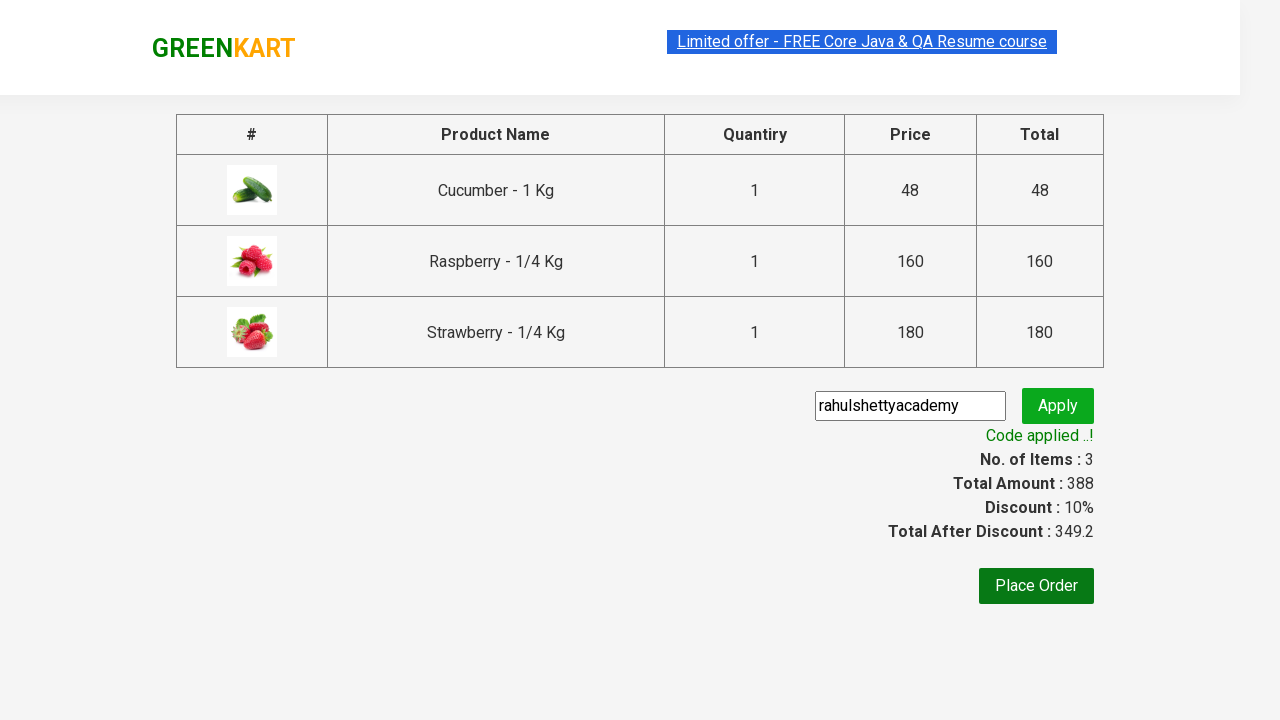

Printed promo info to console
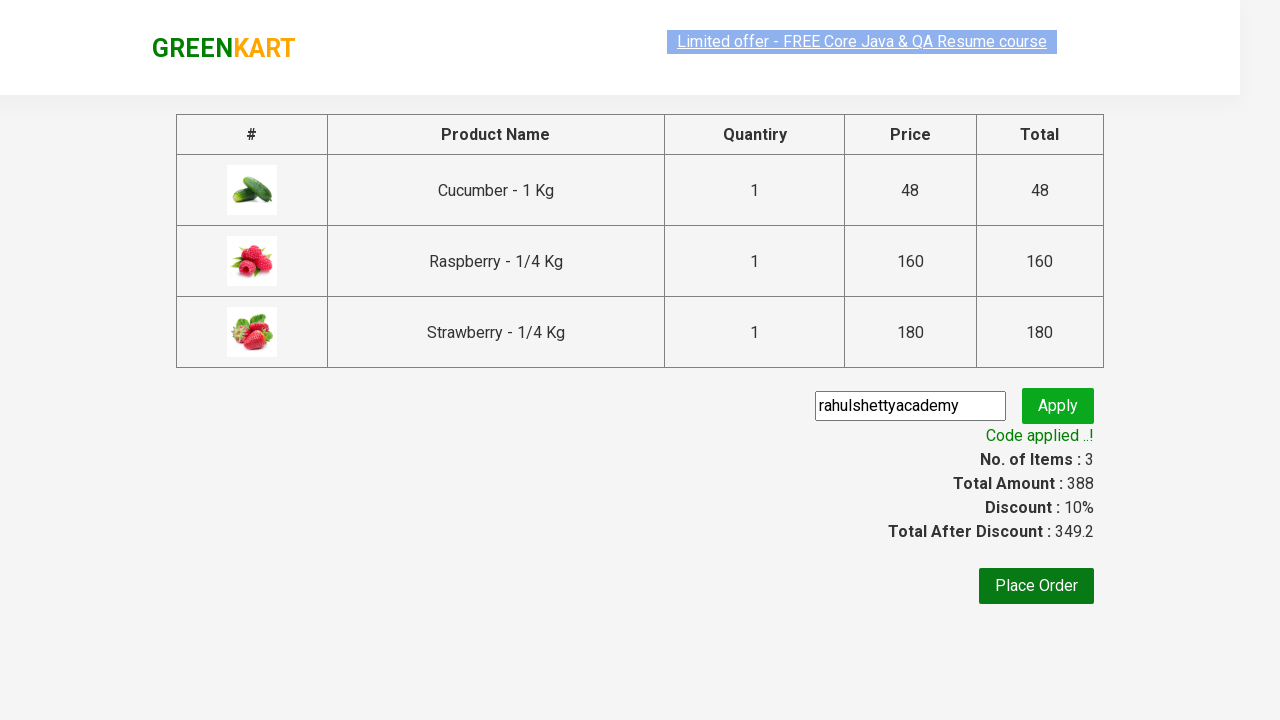

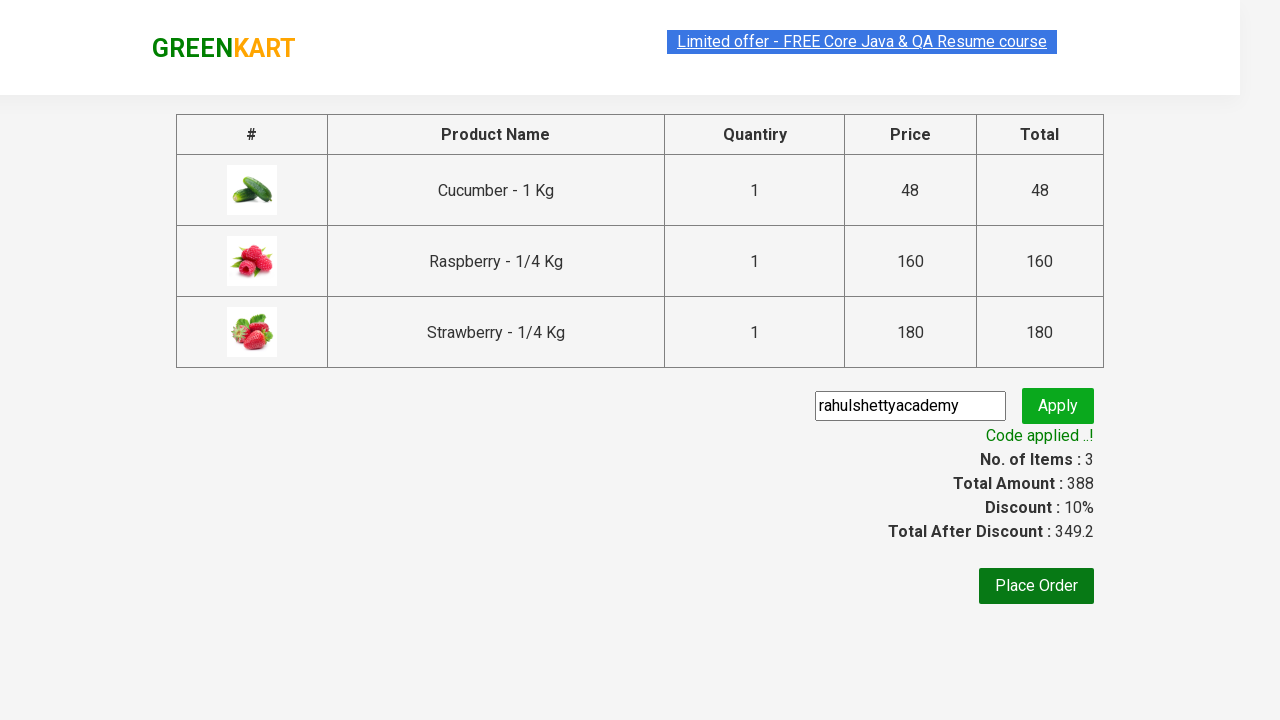